Tests drag-and-drop functionality on the jQuery UI draggable demo page by switching to an iframe and dragging an element by a specified offset.

Starting URL: https://jqueryui.com/draggable/

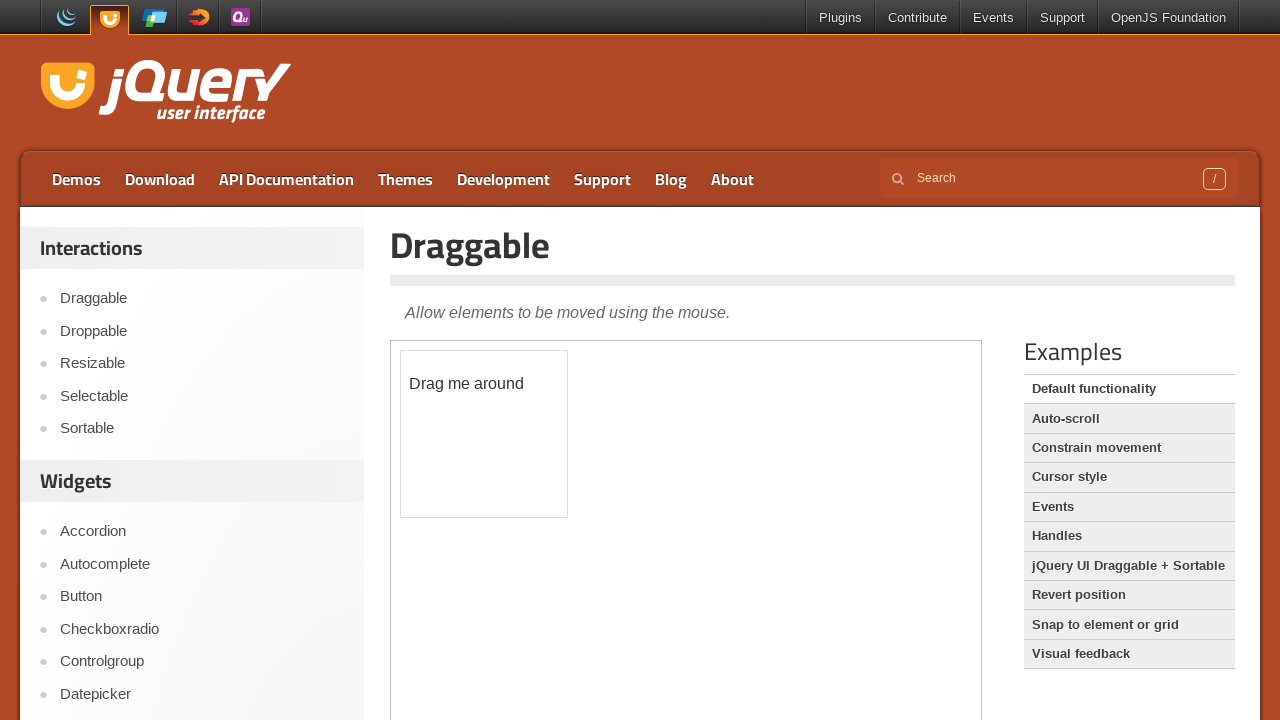

Located demo iframe
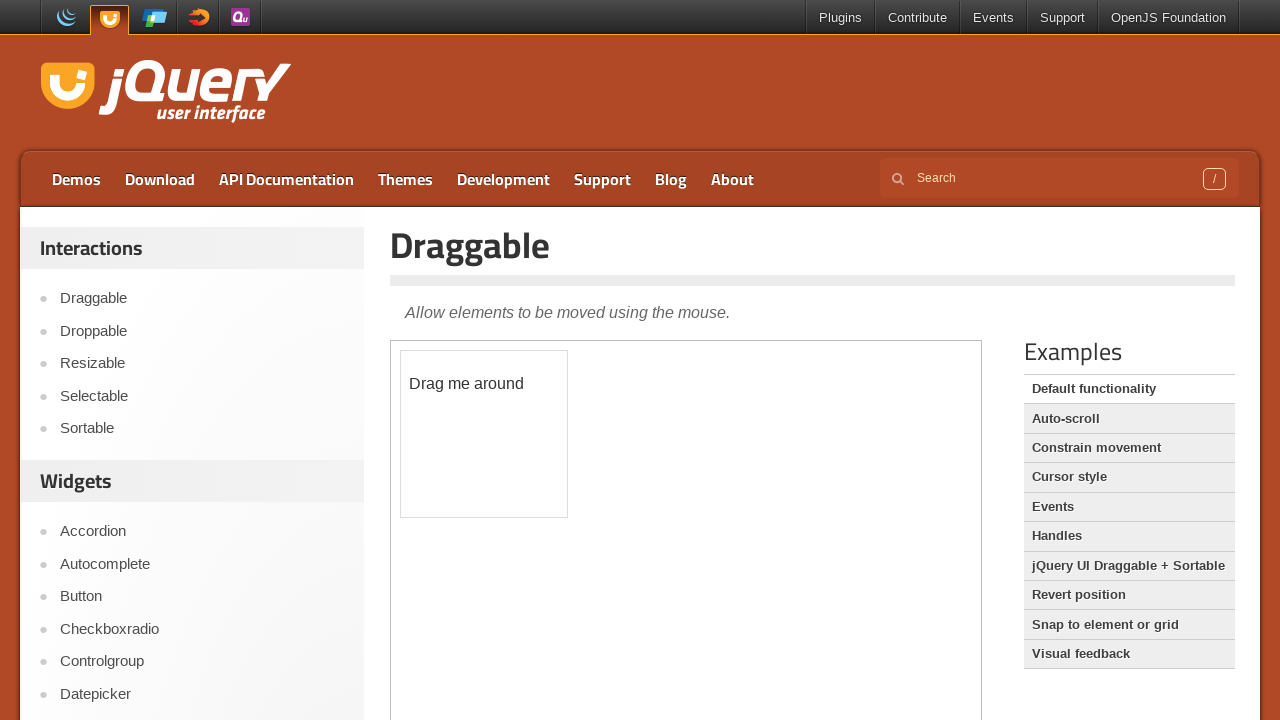

Located draggable element within iframe
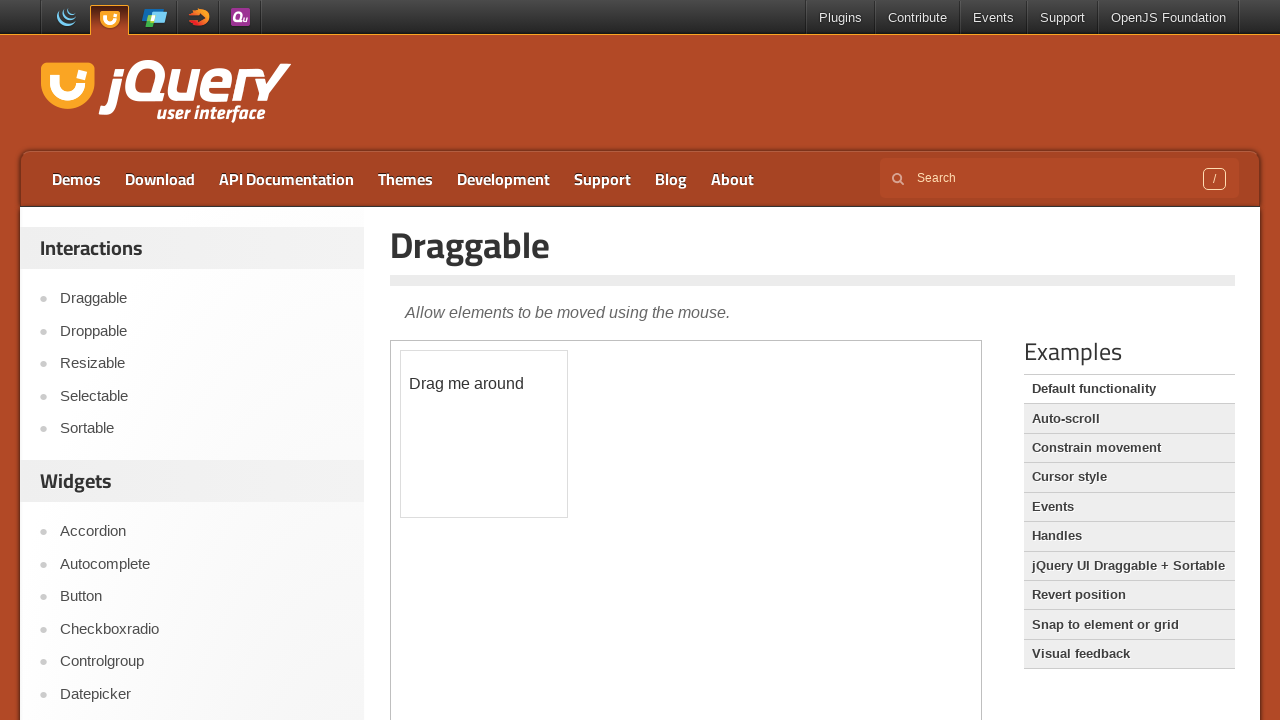

Retrieved bounding box of draggable element
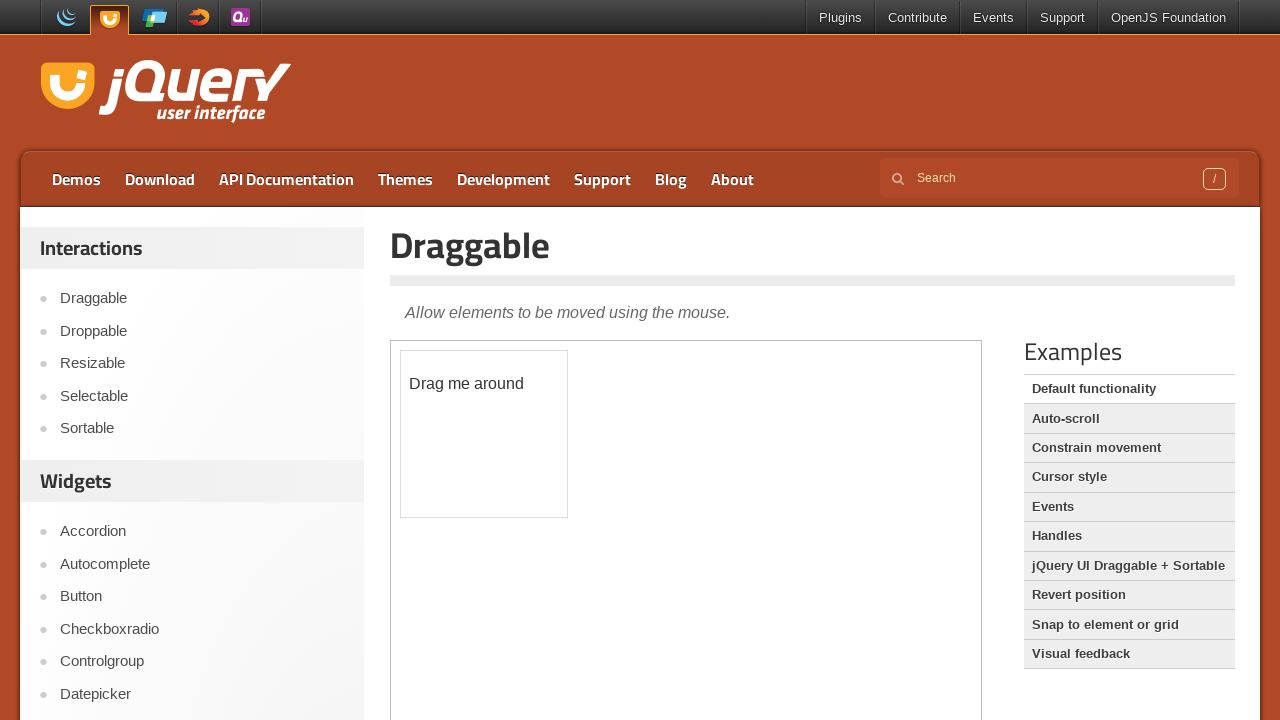

Moved mouse to center of draggable element at (484, 434)
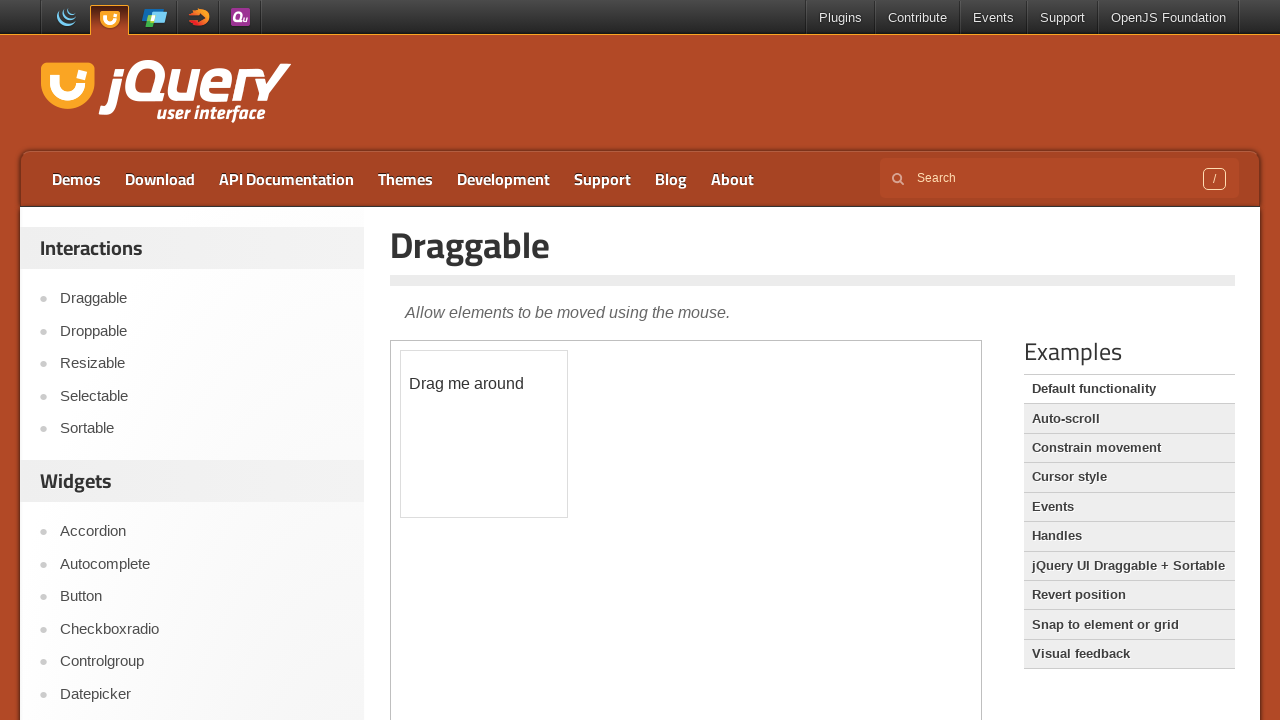

Pressed mouse button down to start drag at (484, 434)
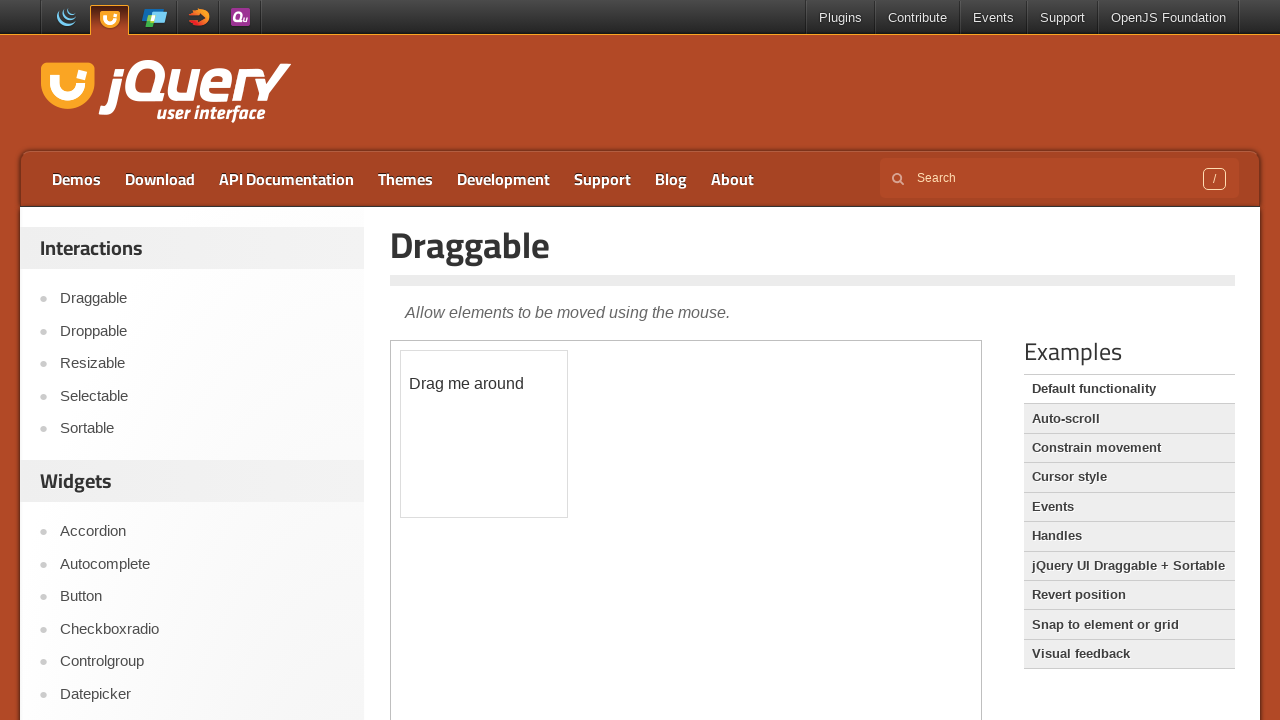

Dragged element 250px right and 50px down at (734, 484)
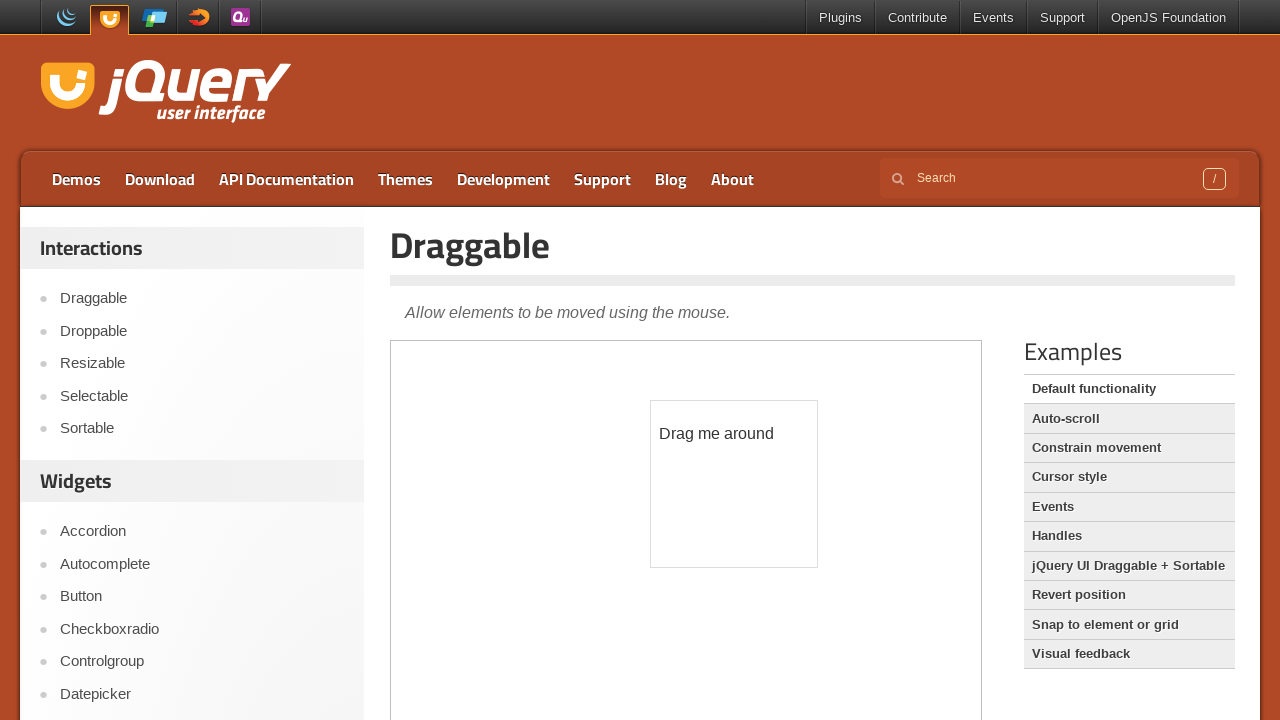

Released mouse button to complete drag-and-drop at (734, 484)
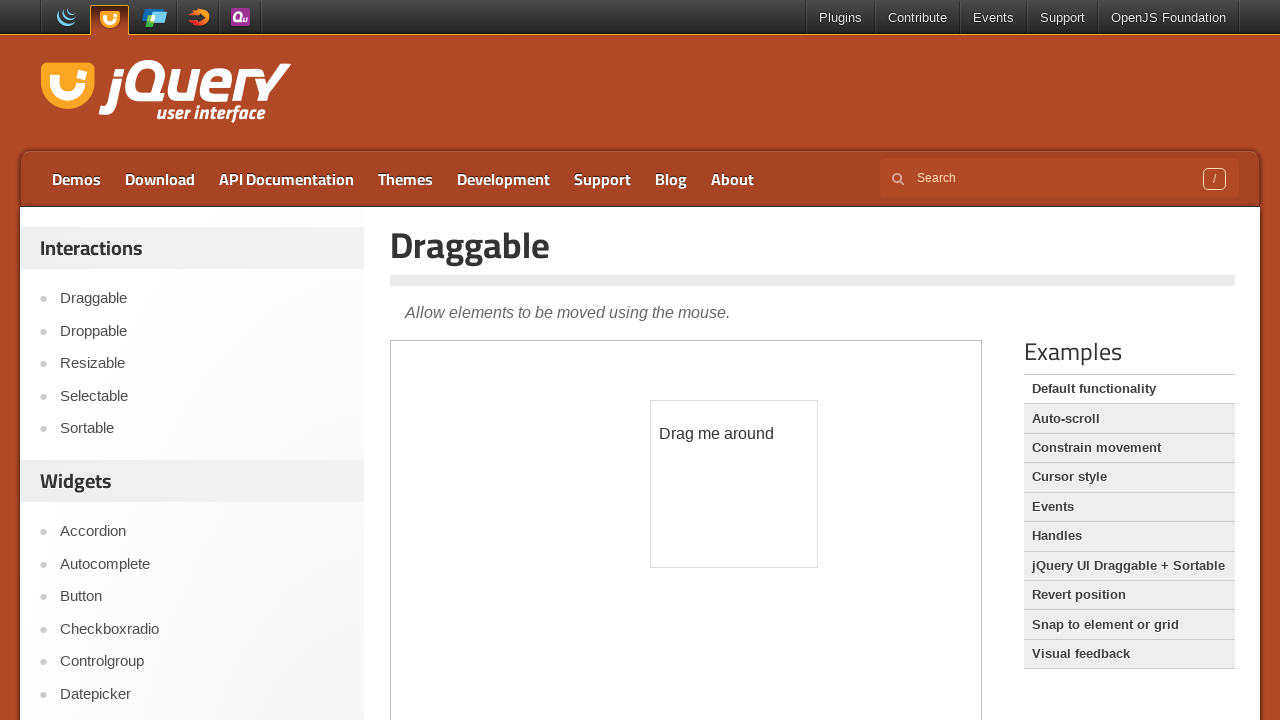

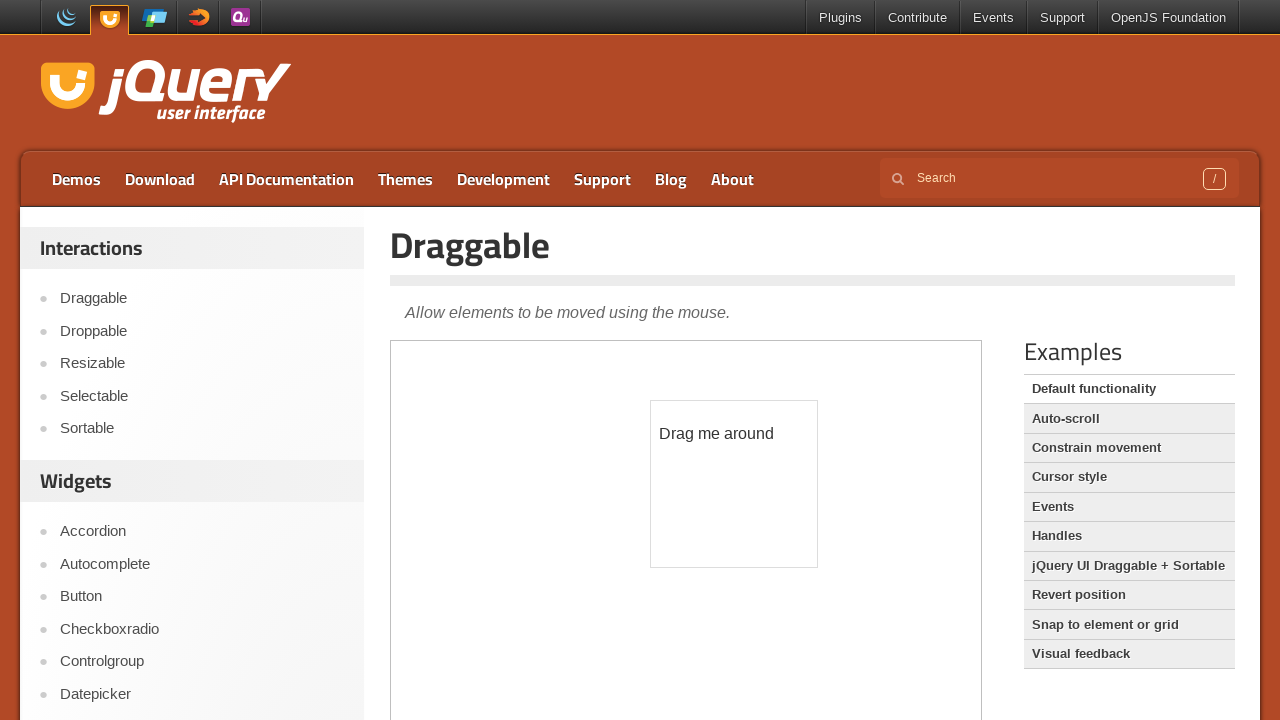